Tests calendar date selection functionality by opening a date picker and selecting a specific date from the calendar widget

Starting URL: http://seleniumpractise.blogspot.com/2016/08/how-to-handle-calendar-in-selenium.html

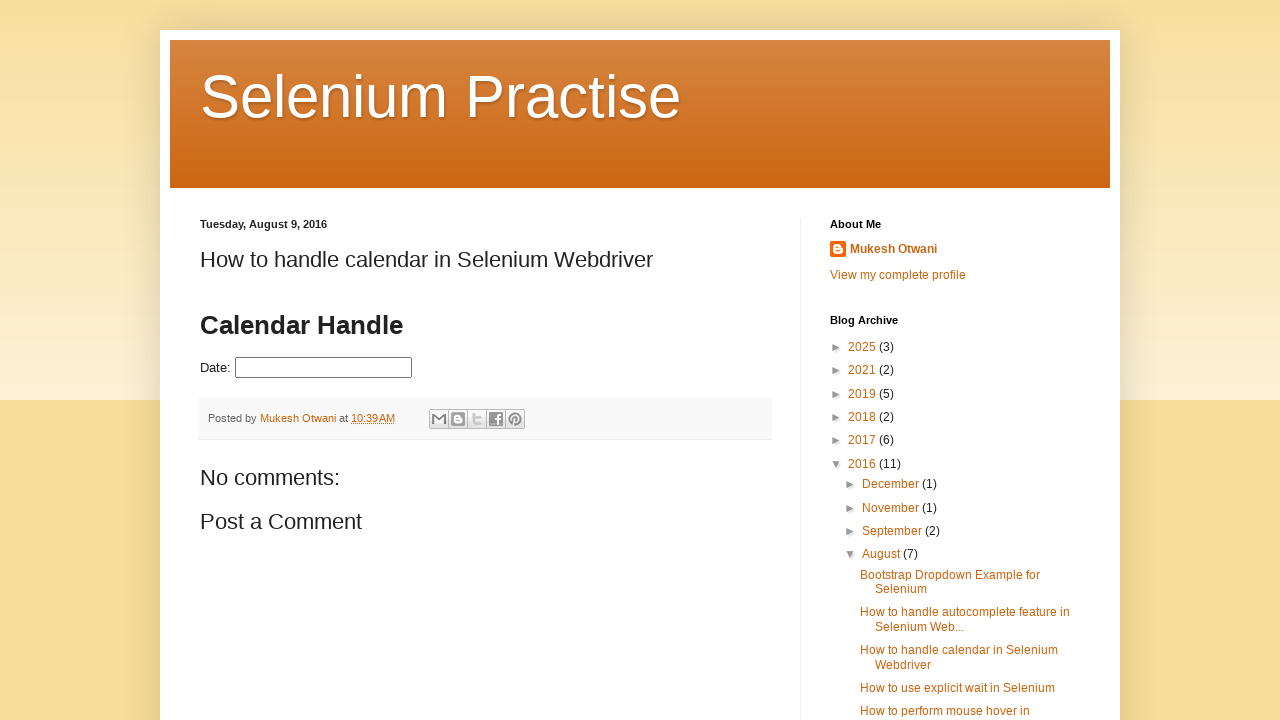

Navigated to calendar handling test page
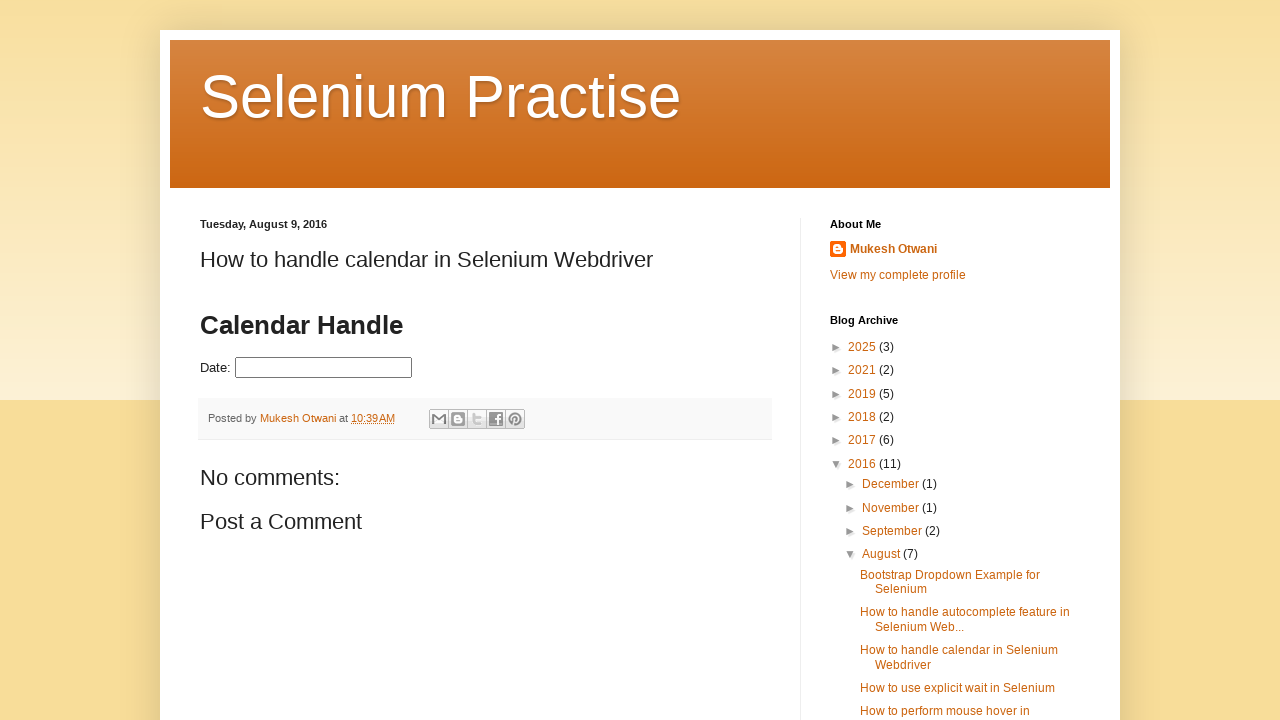

Clicked on date picker to open calendar widget at (324, 368) on #datepicker
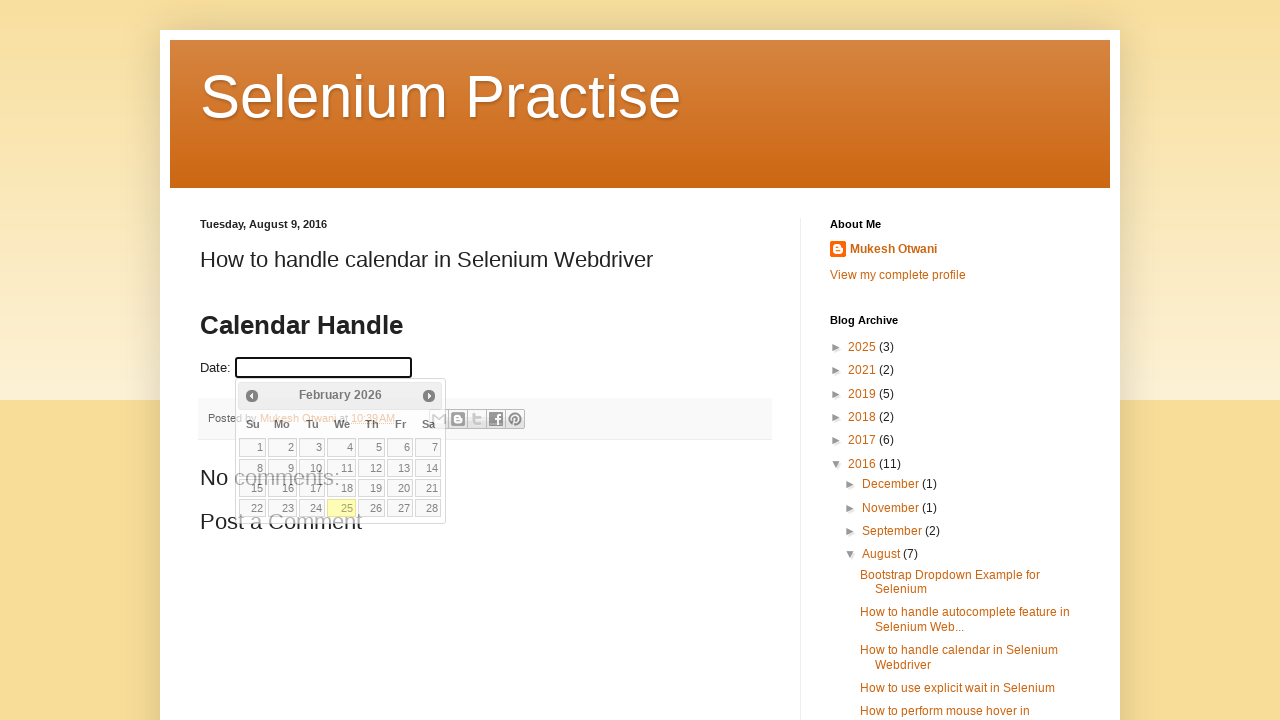

Calendar widget loaded and became visible
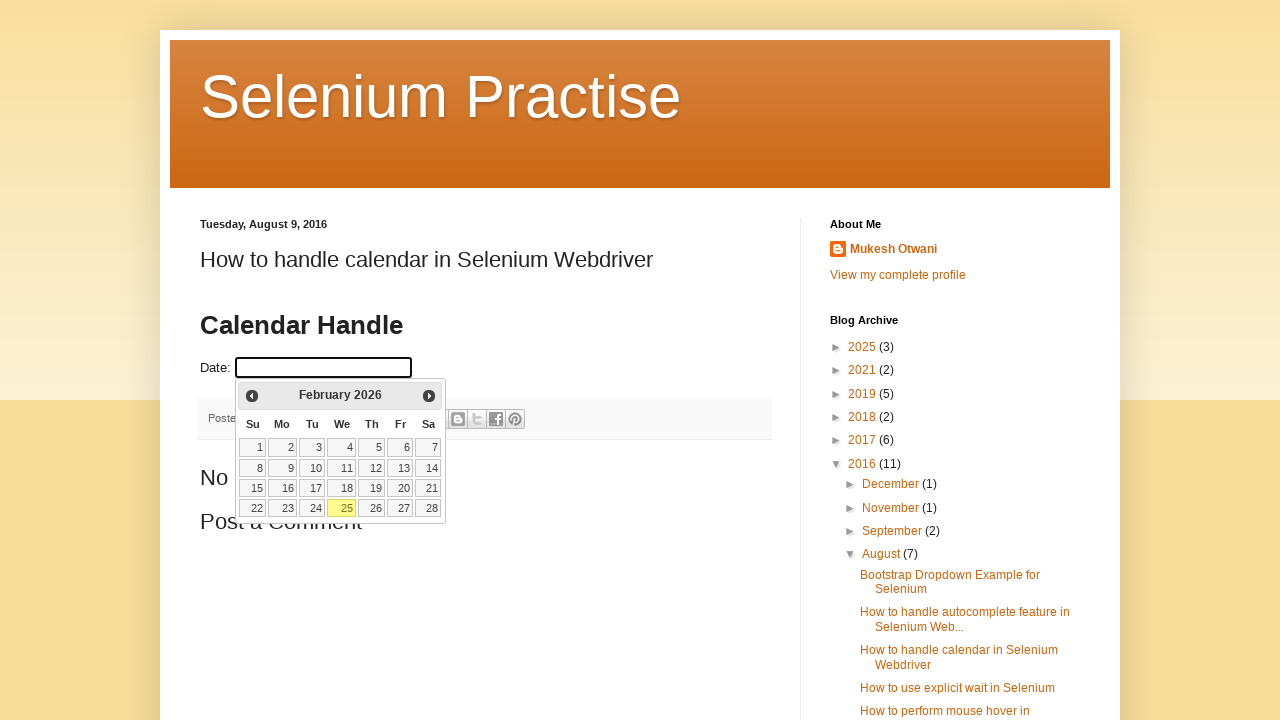

Retrieved all date elements from calendar
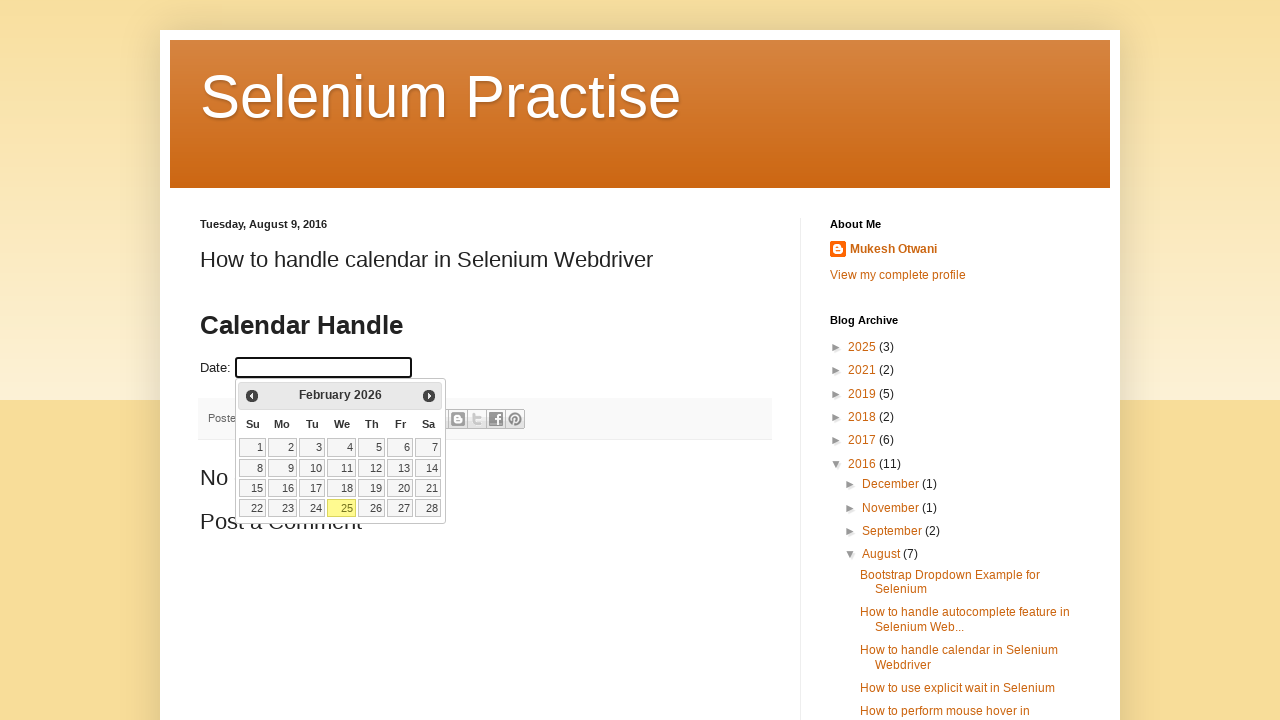

Selected date 24 from the calendar at (312, 508) on table.ui-datepicker-calendar a >> nth=23
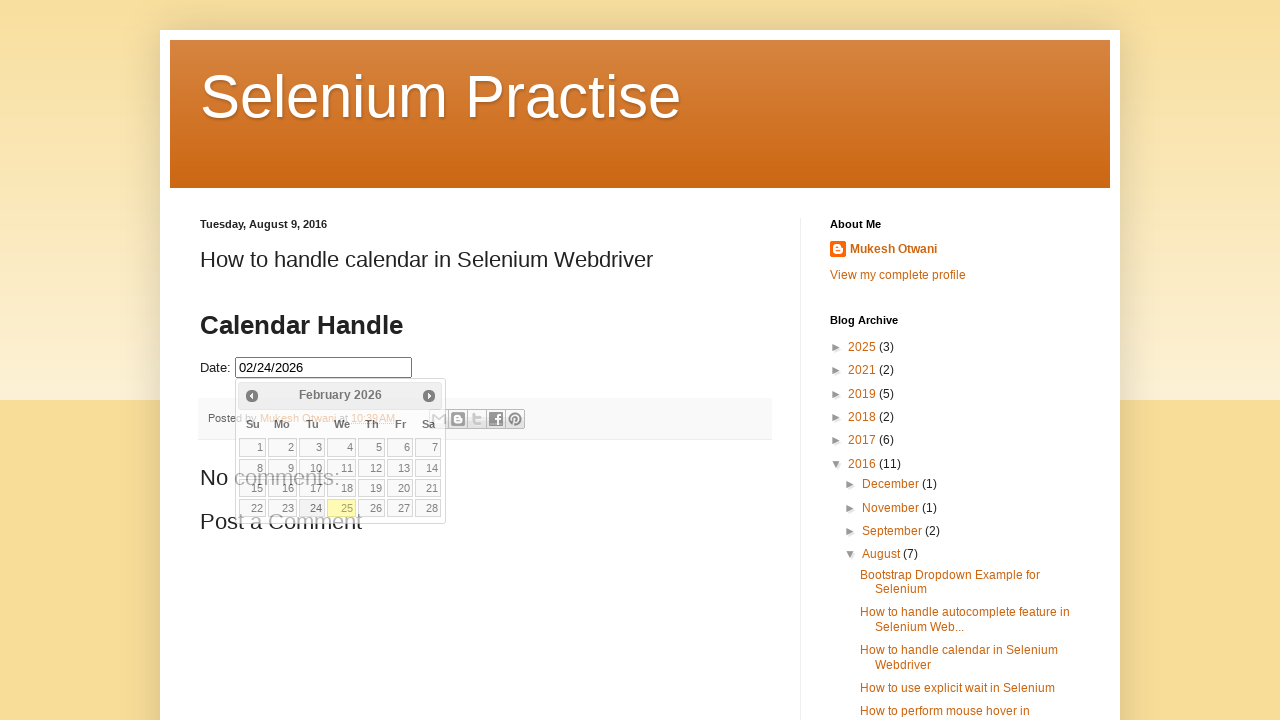

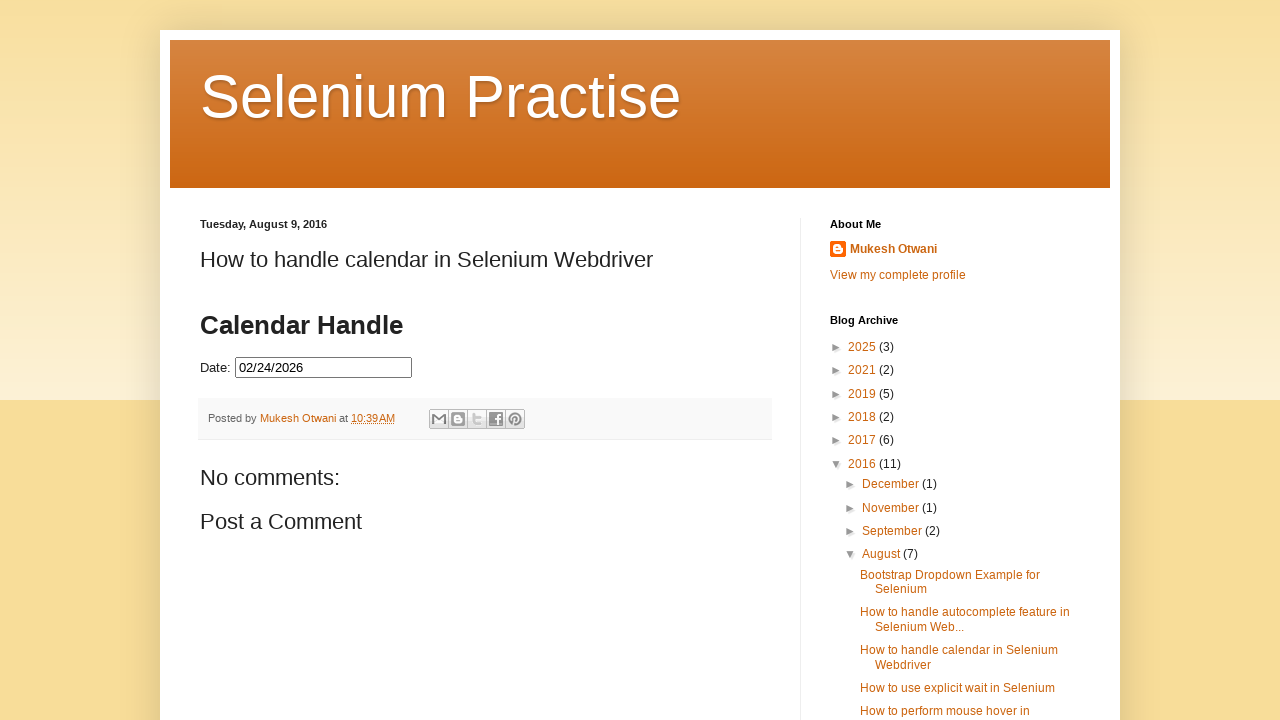